Navigates to Gupy job portal search results for "desenvolvedor junior" and scrolls through the infinite-scroll page to load all job listings, then verifies job cards are displayed.

Starting URL: https://portal.gupy.io/job-search/term=desenvolvedor%20junior

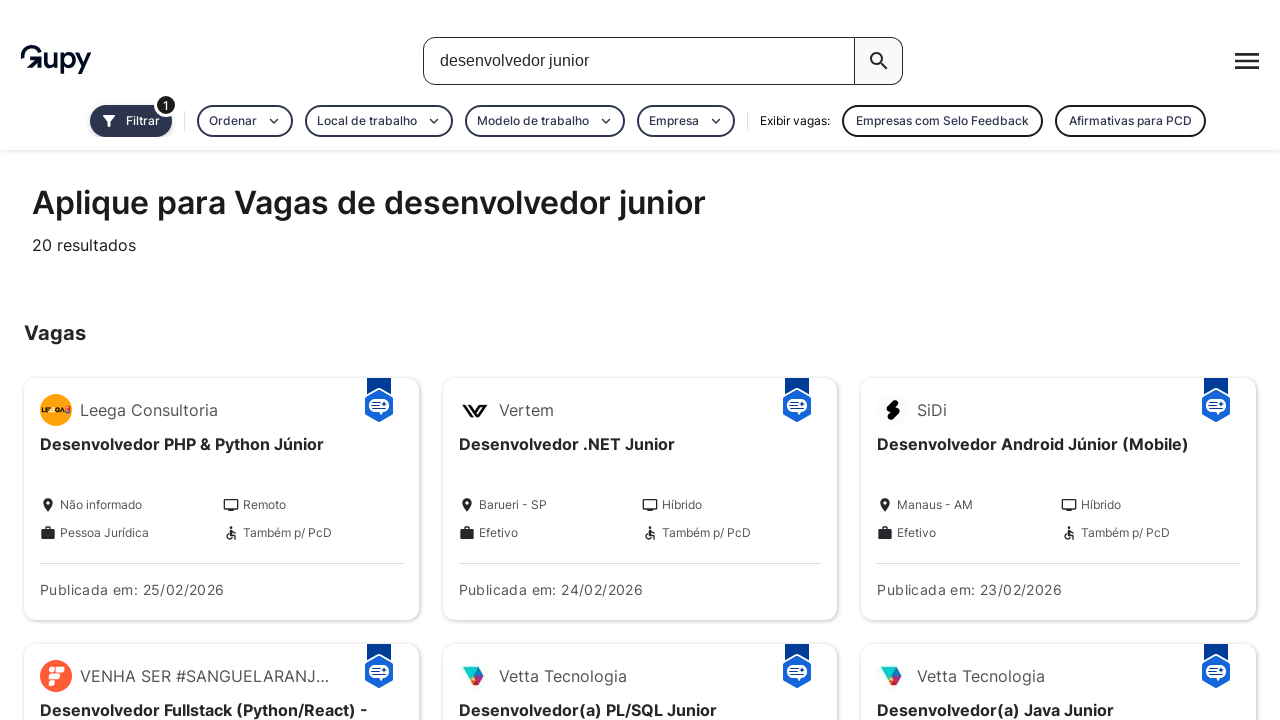

Initial job listings loaded on Gupy job search results page
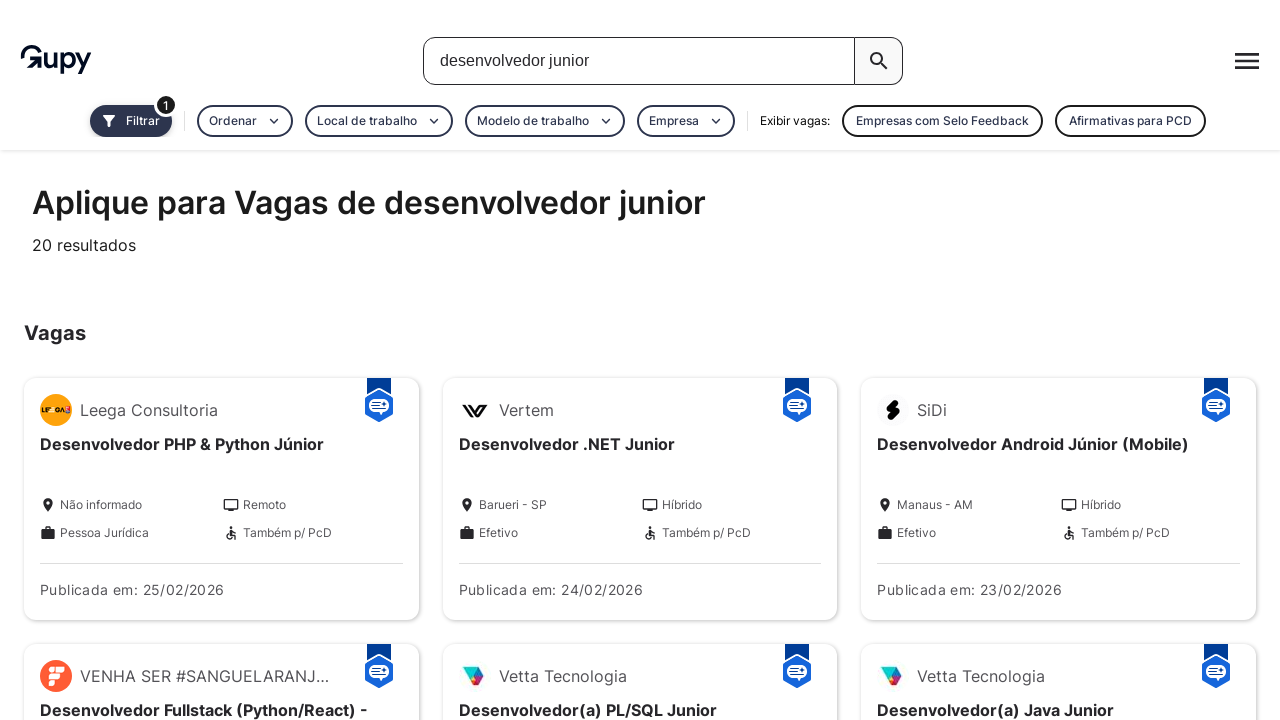

Retrieved initial scroll height of page
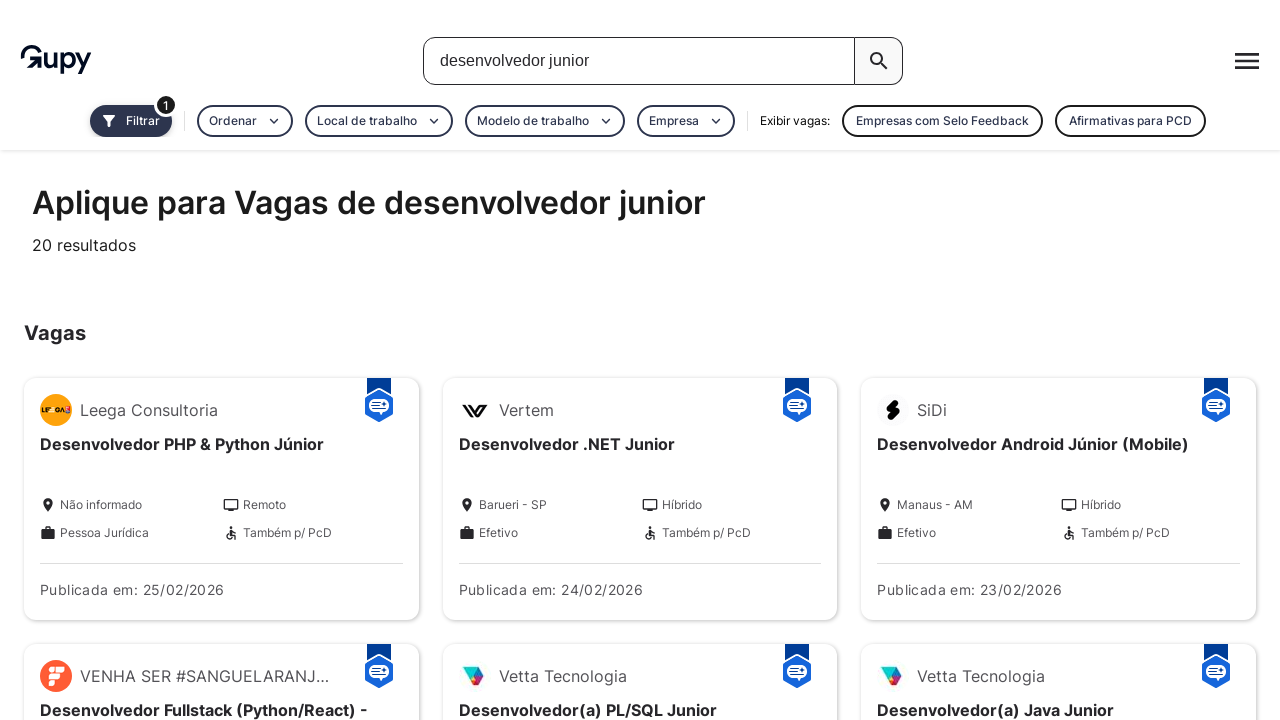

Scrolled to bottom of page to trigger infinite scroll
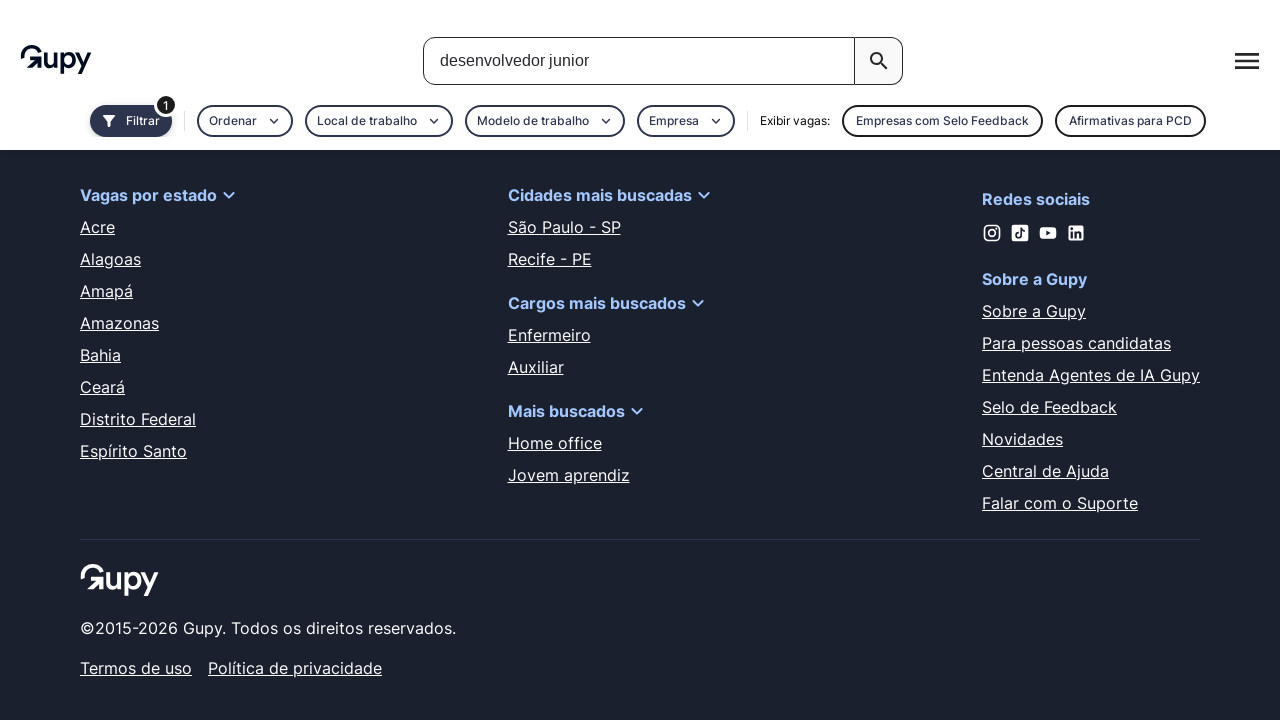

Waited 3 seconds for new job listings to load
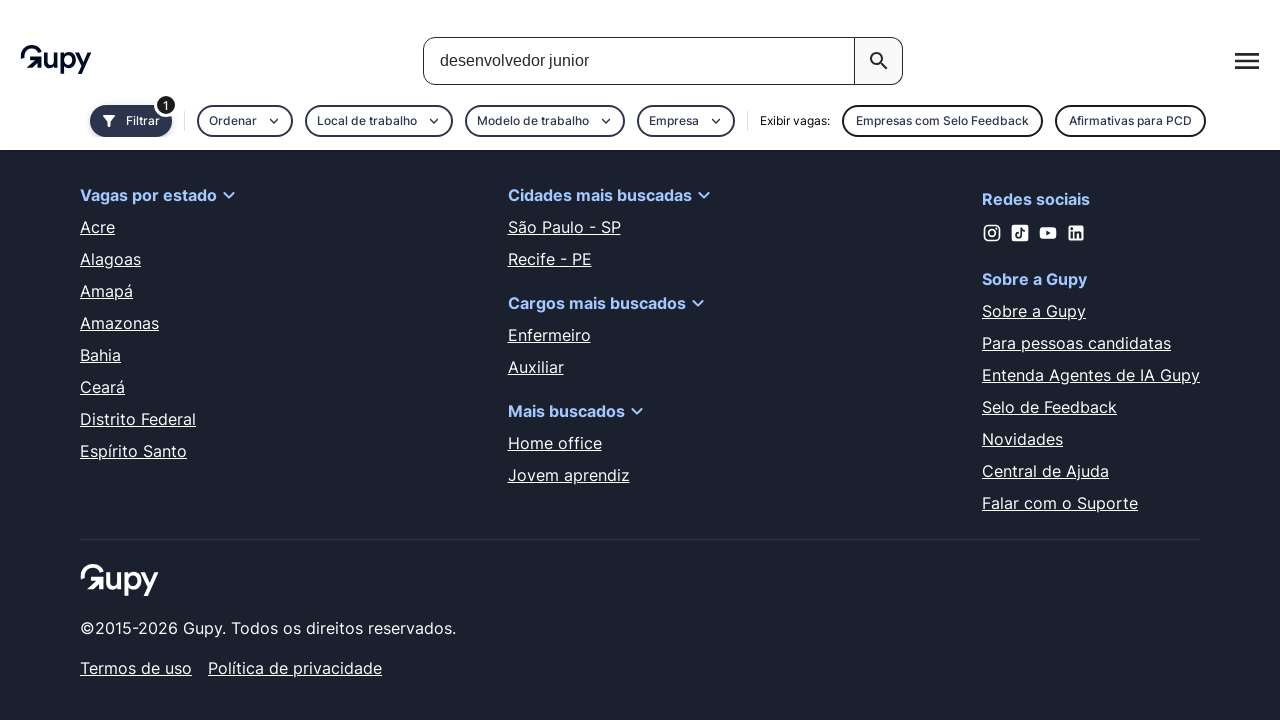

Checked new scroll height to detect end of listings
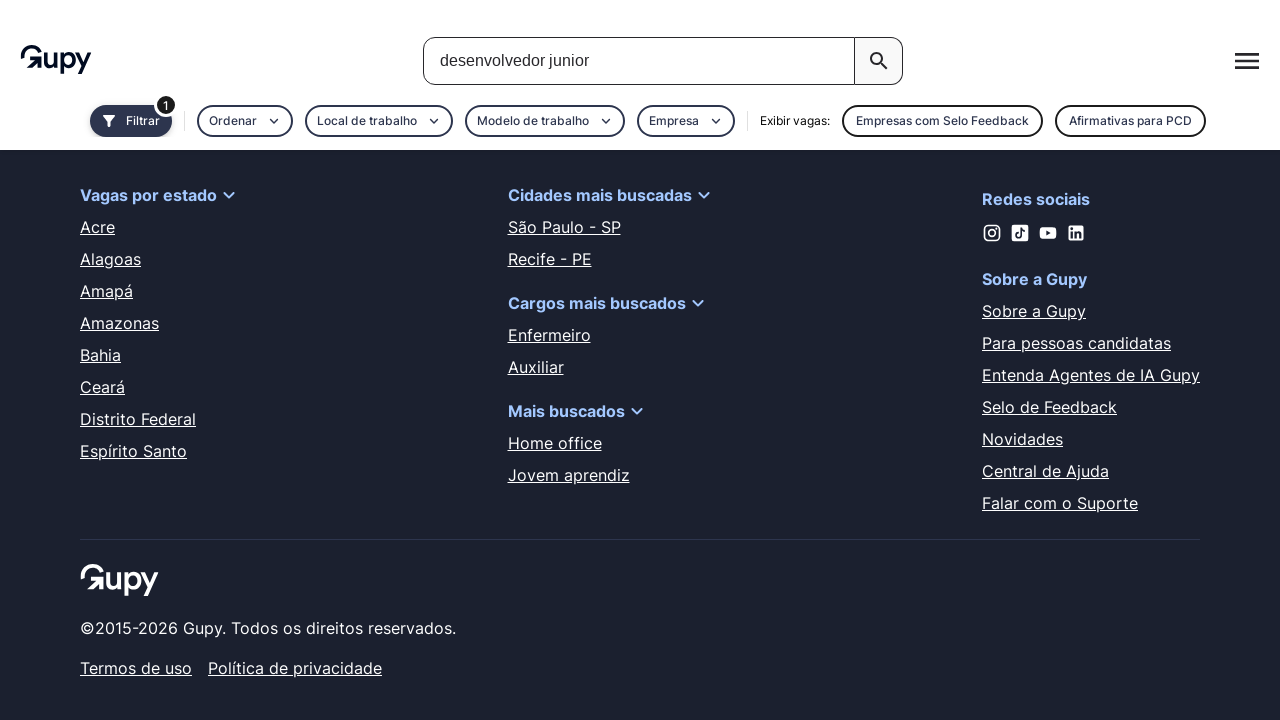

Verified job card listings are still displayed after scrolling
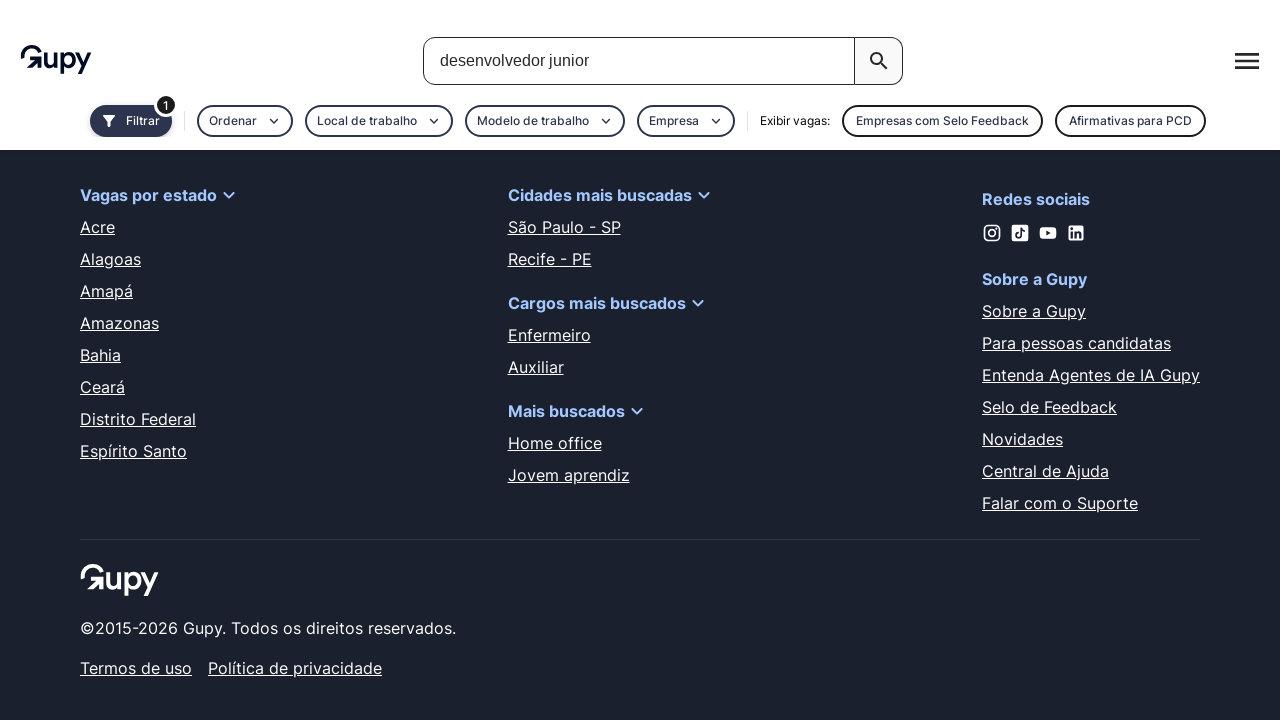

Verified job title elements are visible on the page
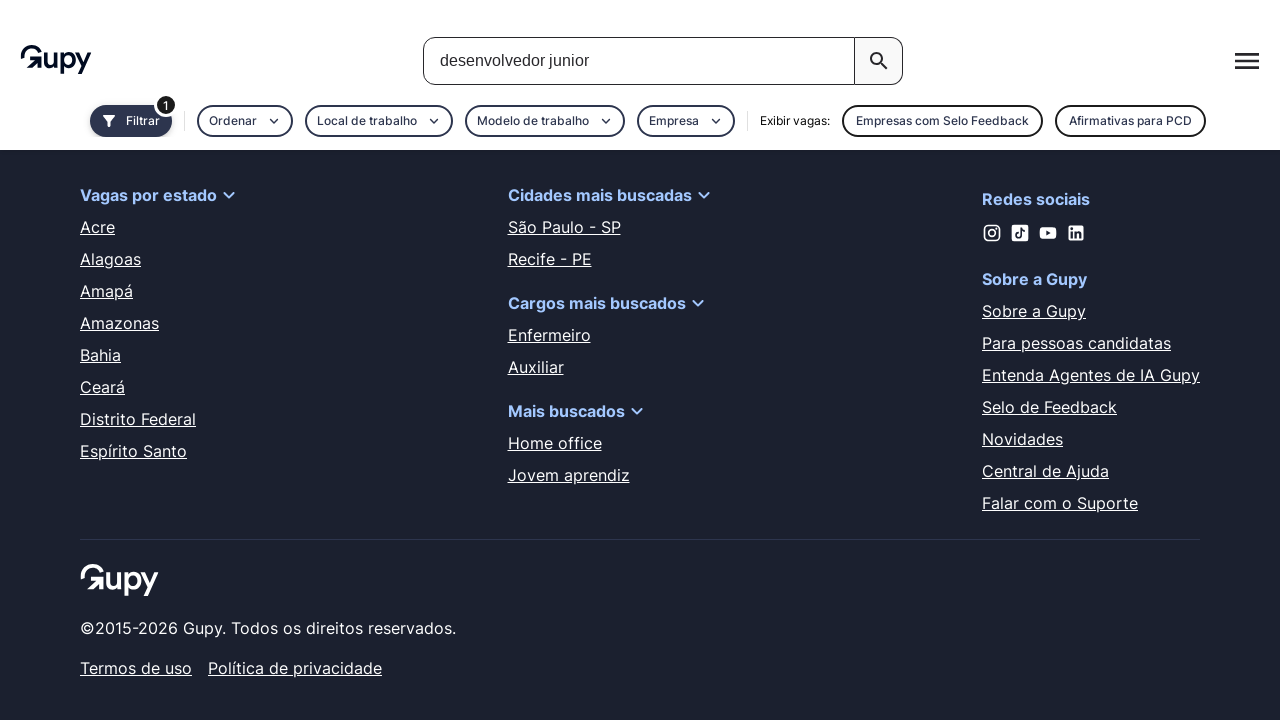

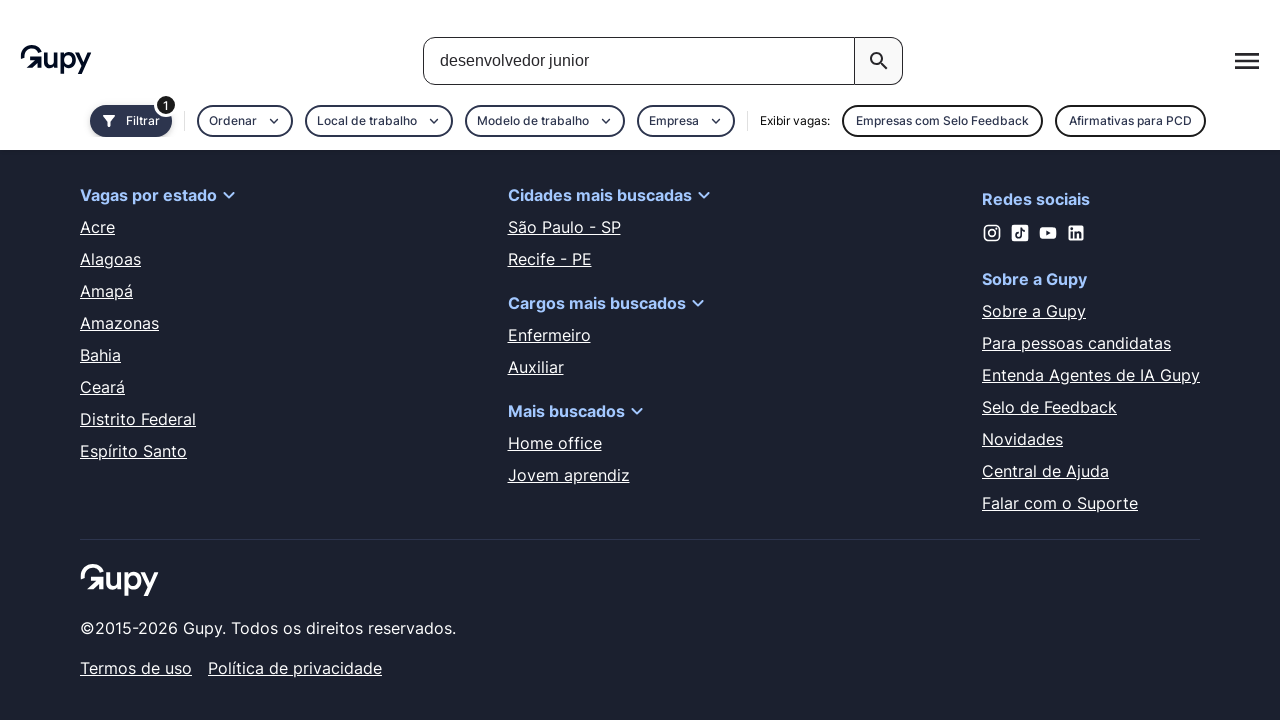